Tests a practice form by filling in name and email fields, checking a checkbox, selecting dropdown options, and submitting the form to verify success message

Starting URL: https://rahulshettyacademy.com/angularpractice/

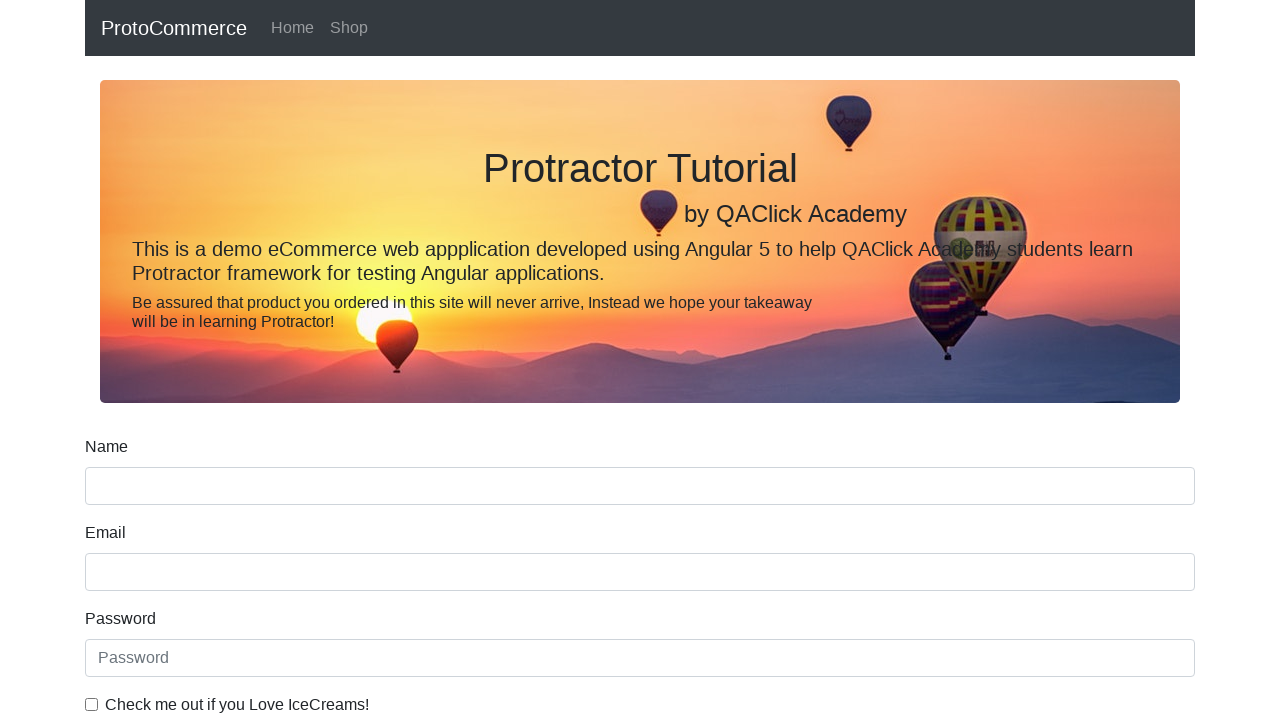

Navigated to practice form page
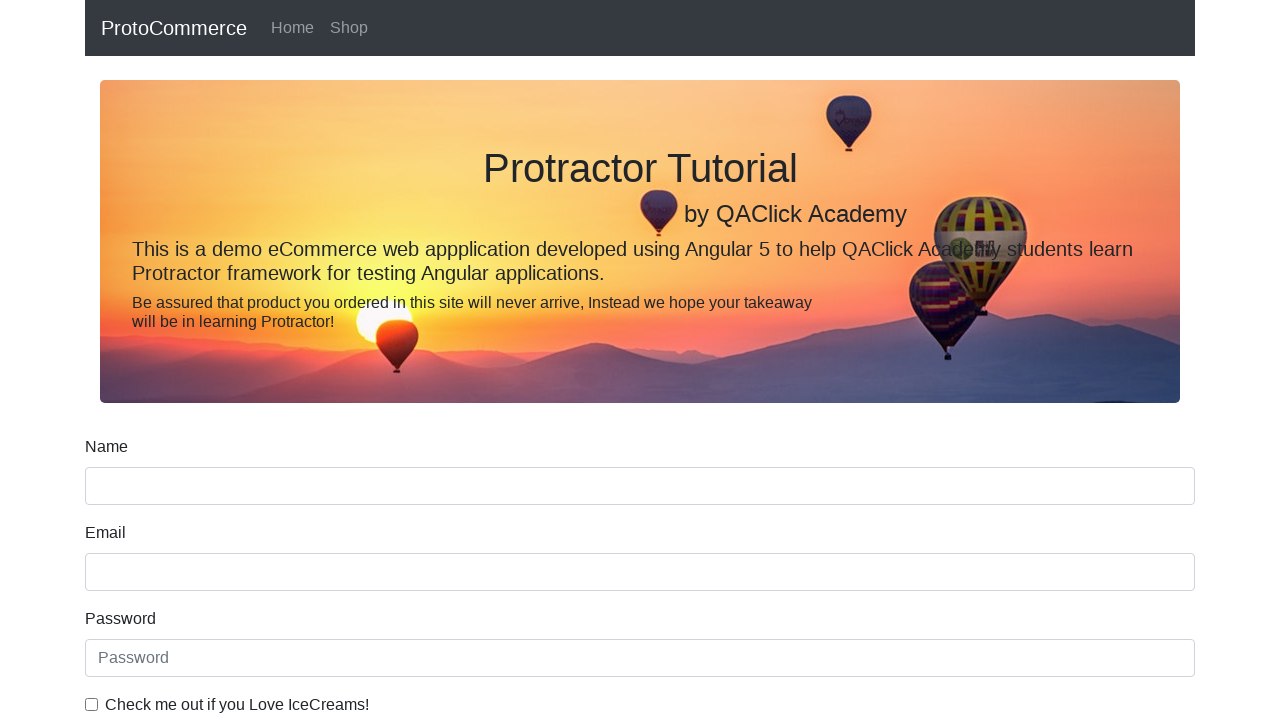

Filled name field with 'Mani' on input[name='name']
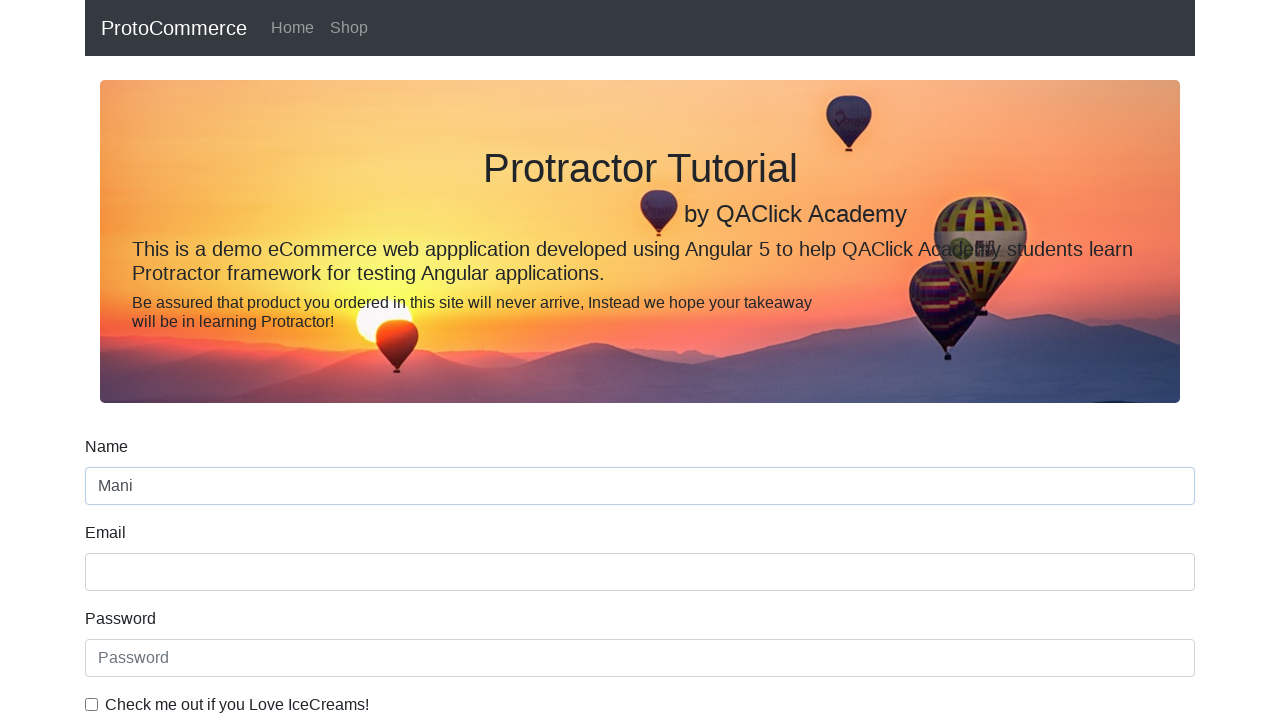

Filled email field with 'mani@example.com' on input[name='email']
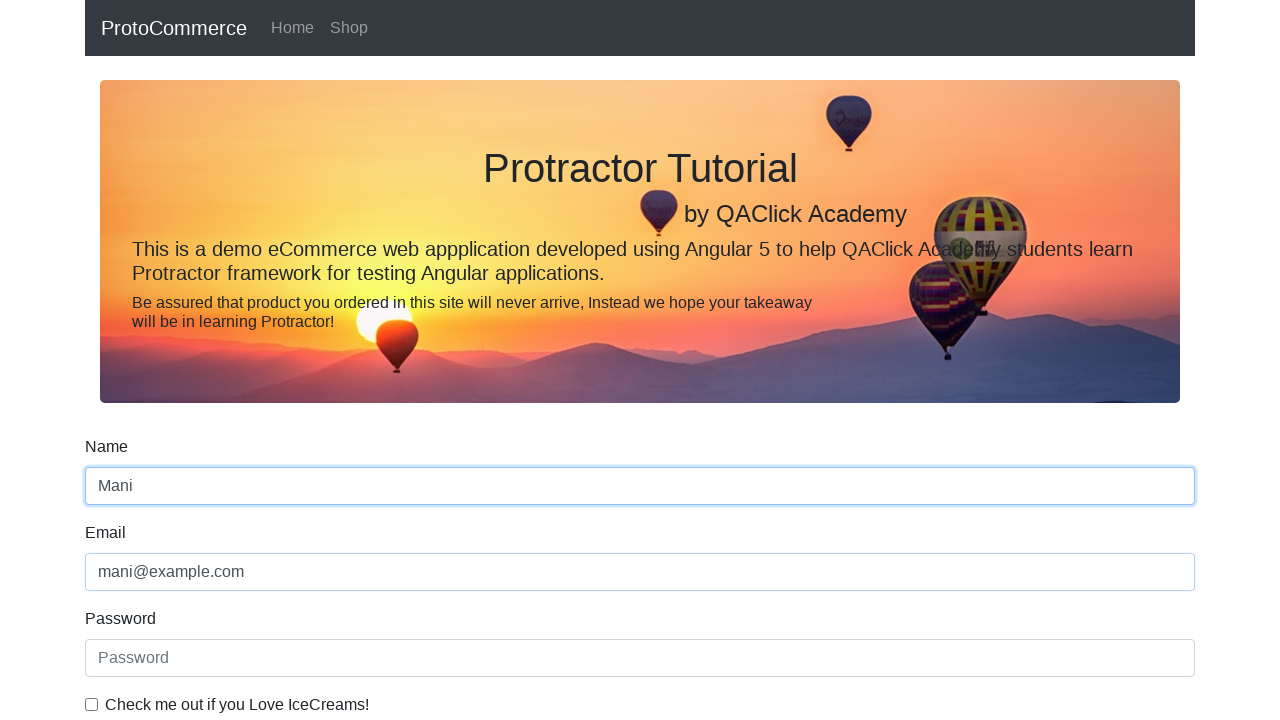

Checked the example checkbox at (92, 704) on #exampleCheck1
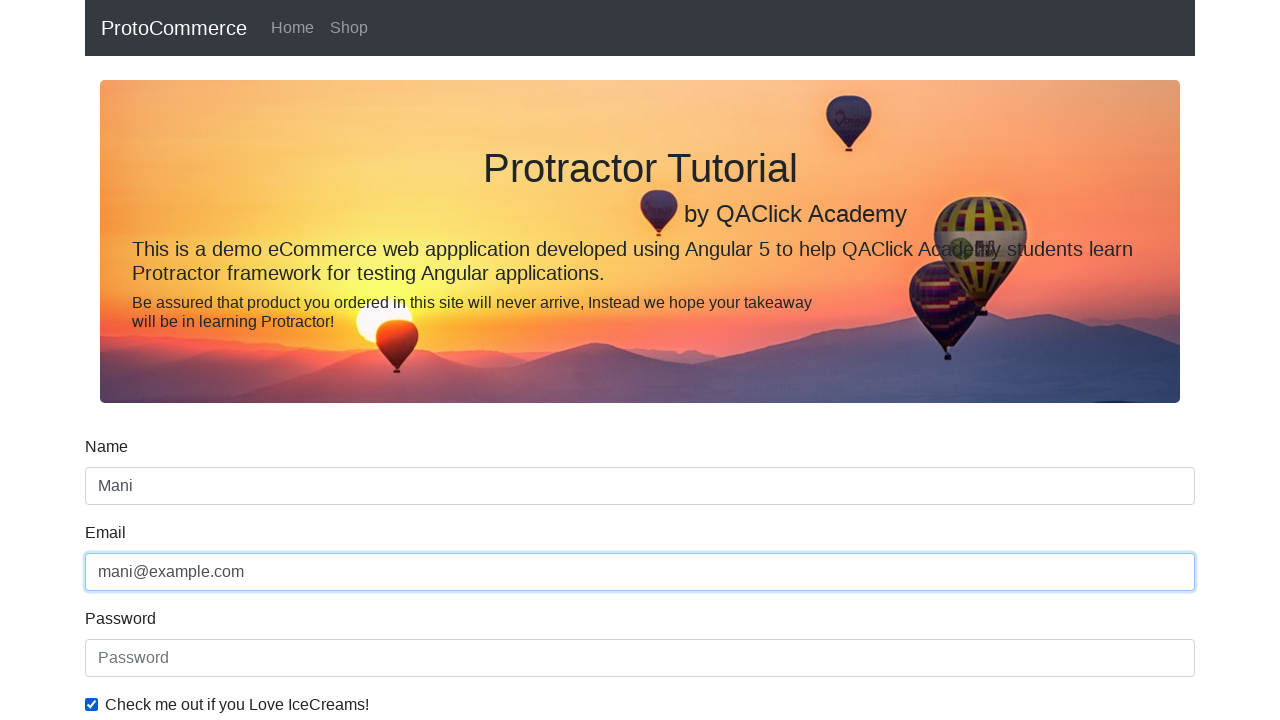

Selected 'Female' from dropdown on #exampleFormControlSelect1
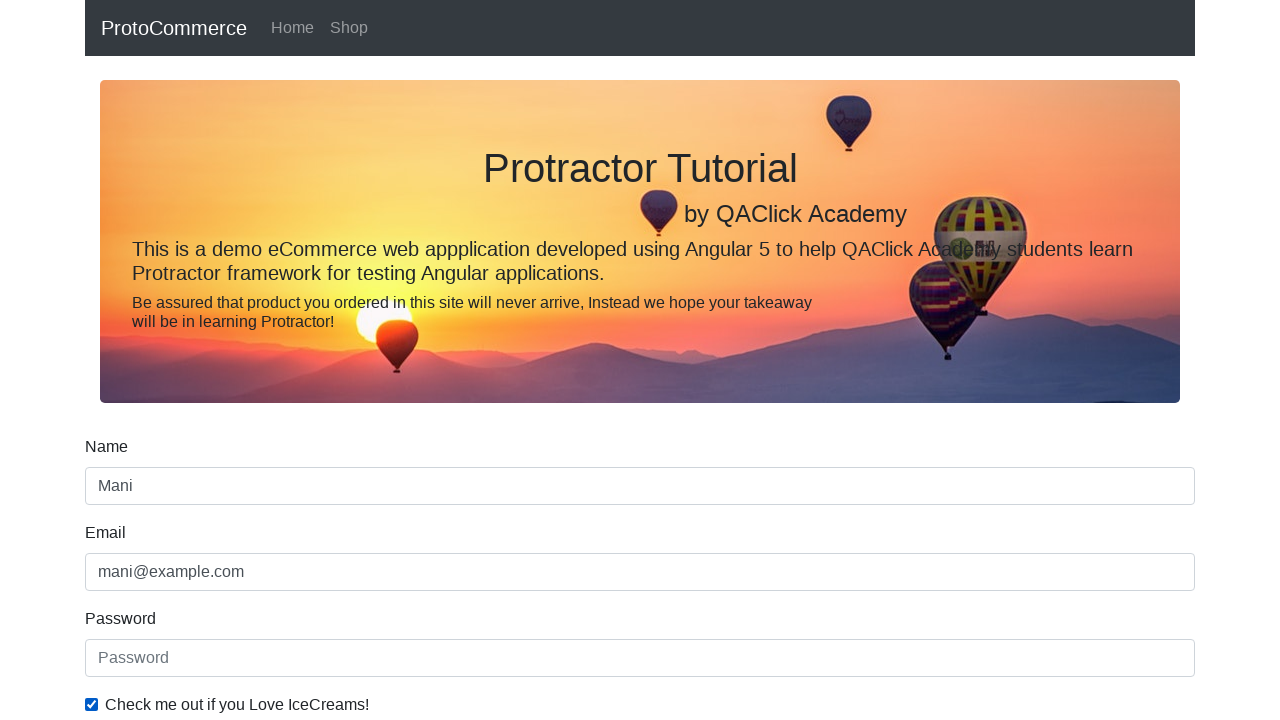

Selected first option from dropdown by index on #exampleFormControlSelect1
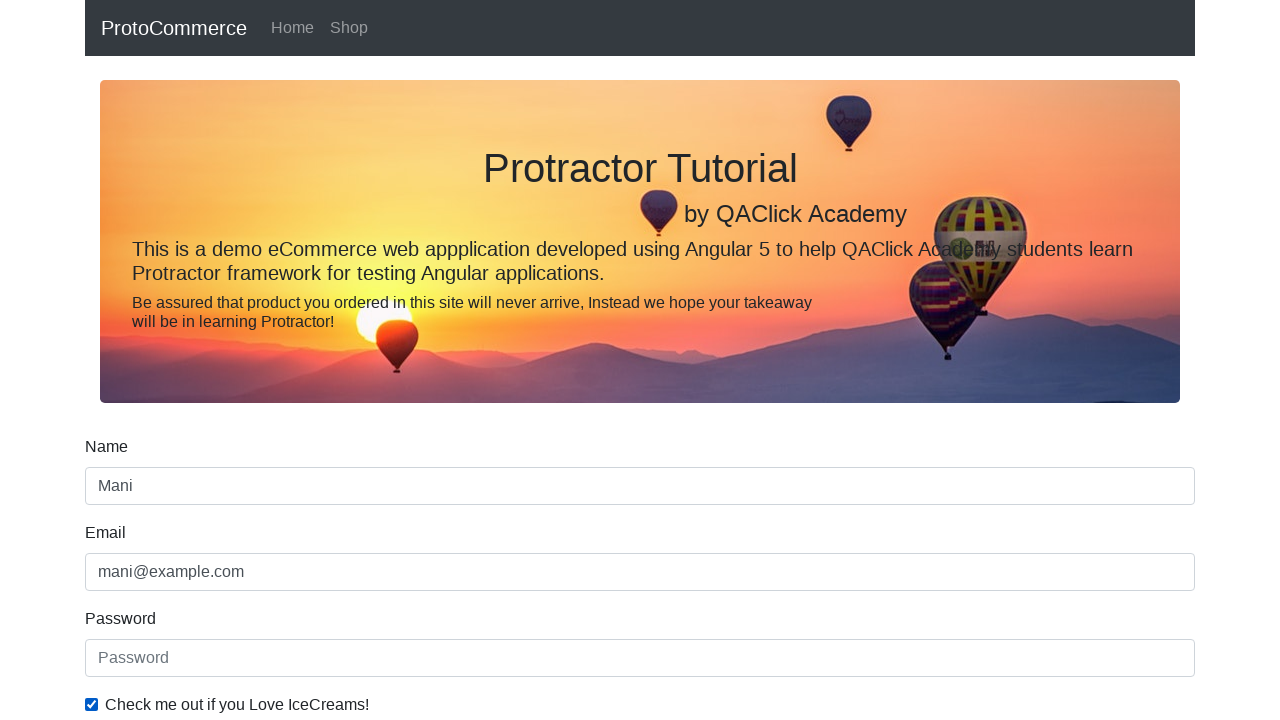

Clicked form submit button at (123, 491) on xpath=//input[@type='submit']
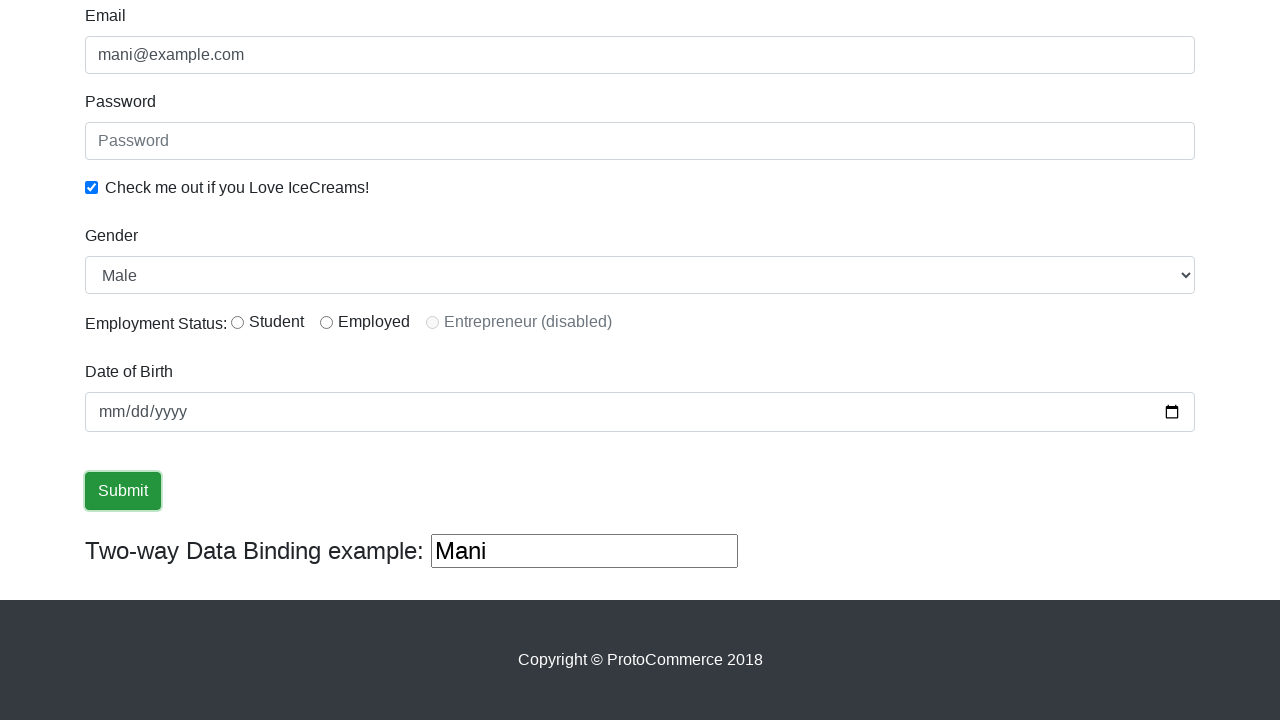

Success message appeared on page
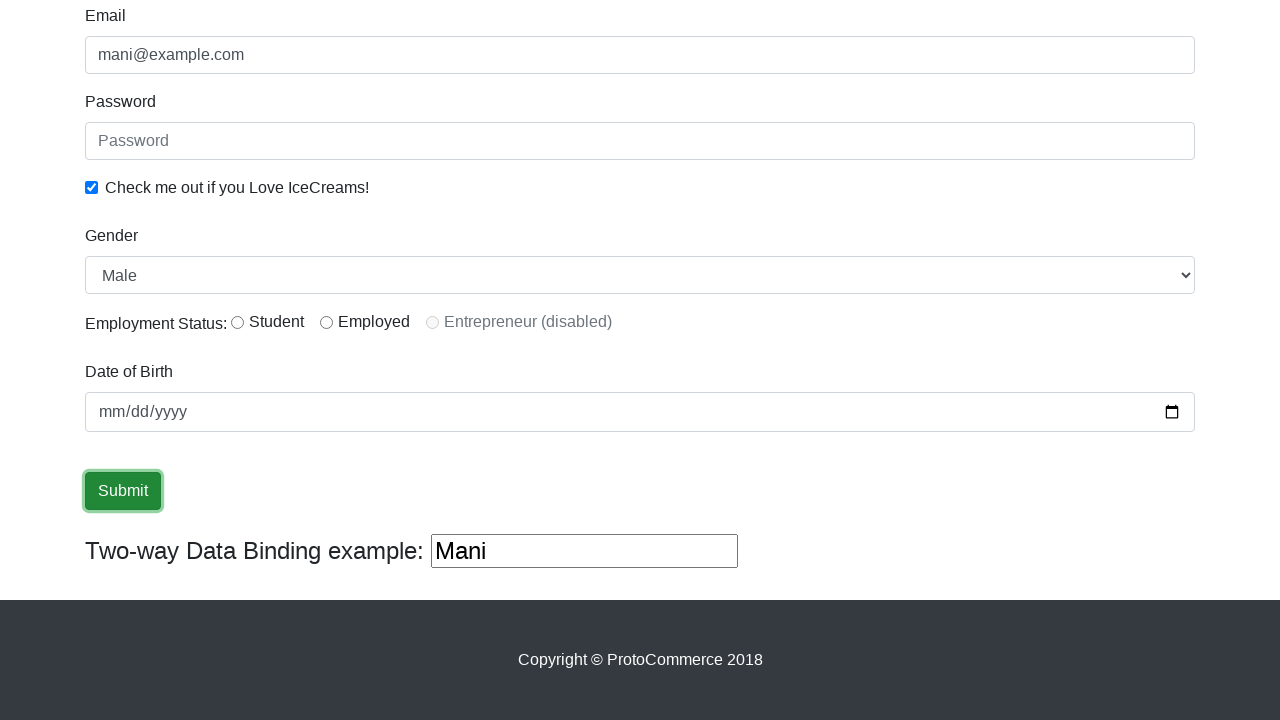

Retrieved success message text: '
                    ×
                    Success! The Form has been submitted successfully!.
                  '
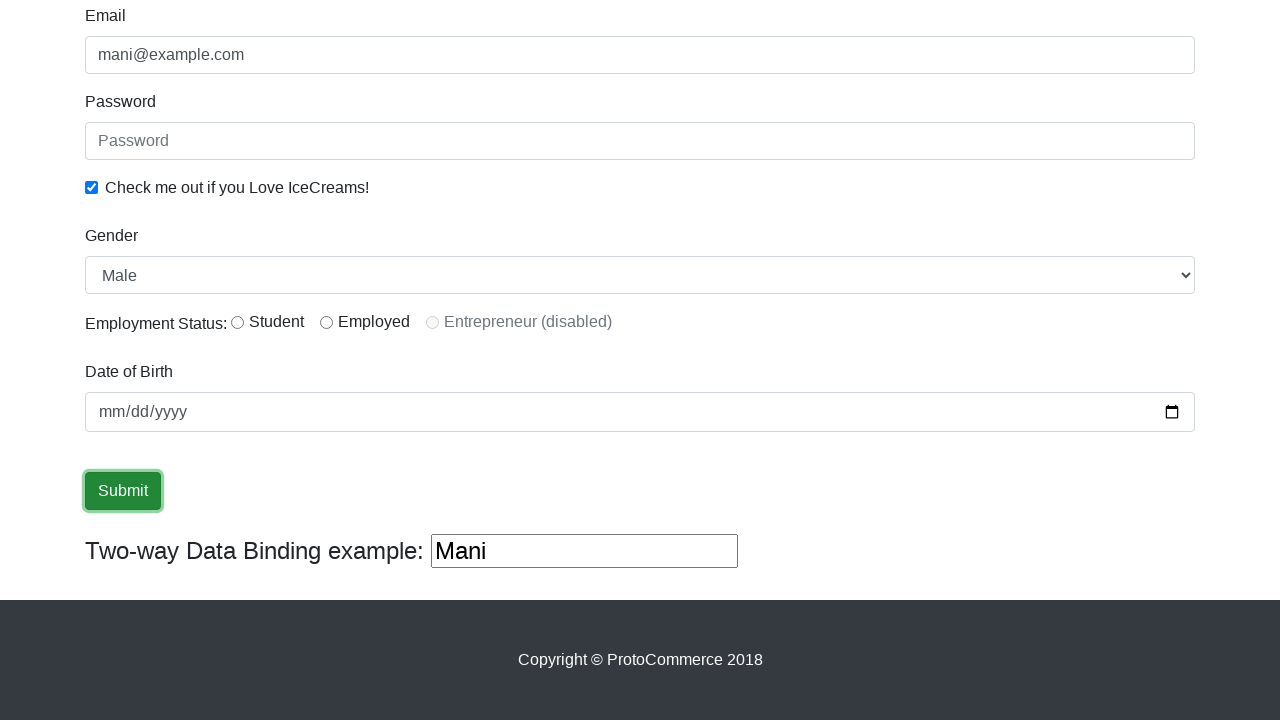

Verified success message contains 'success'
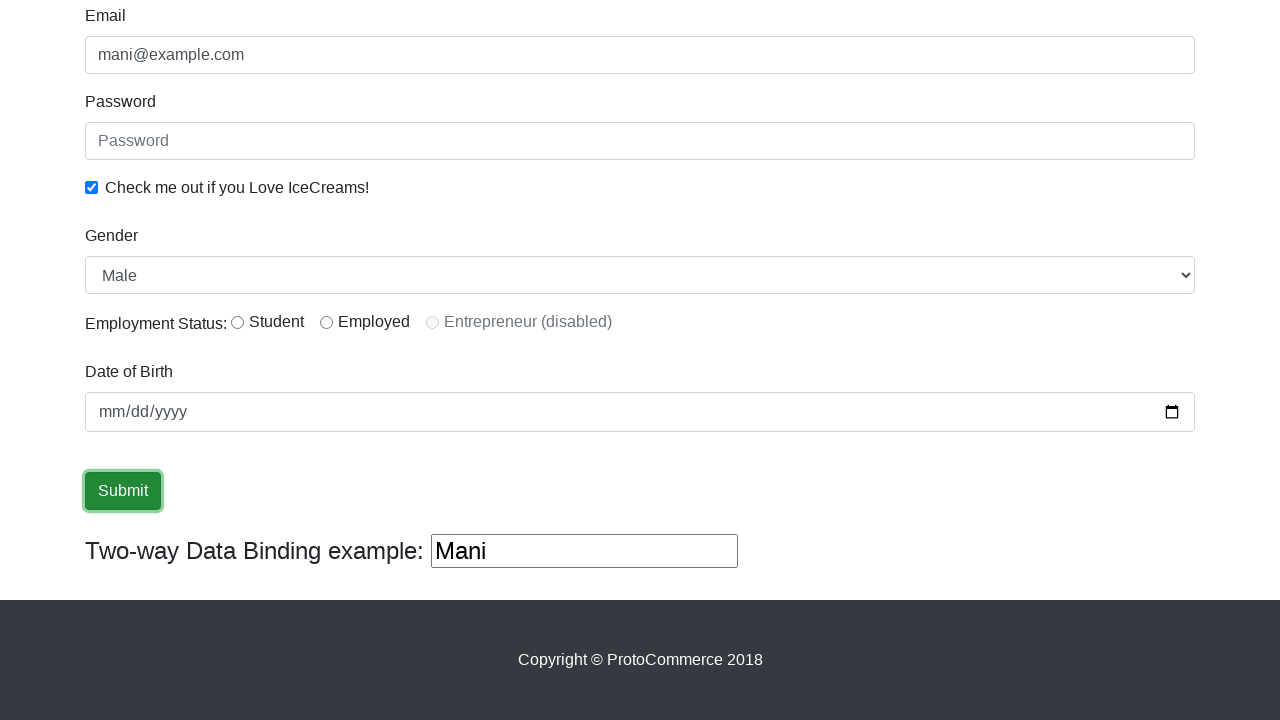

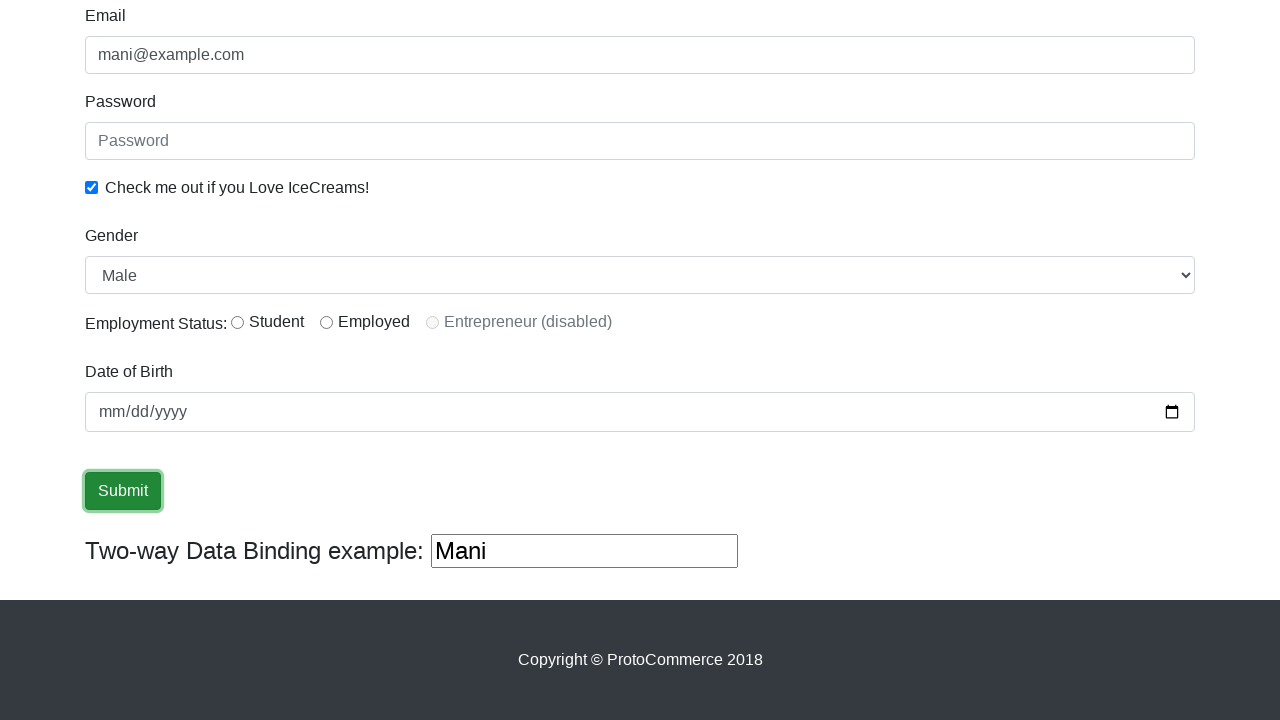